Tests editing a todo item by double-clicking, filling new text, and pressing Enter

Starting URL: https://demo.playwright.dev/todomvc

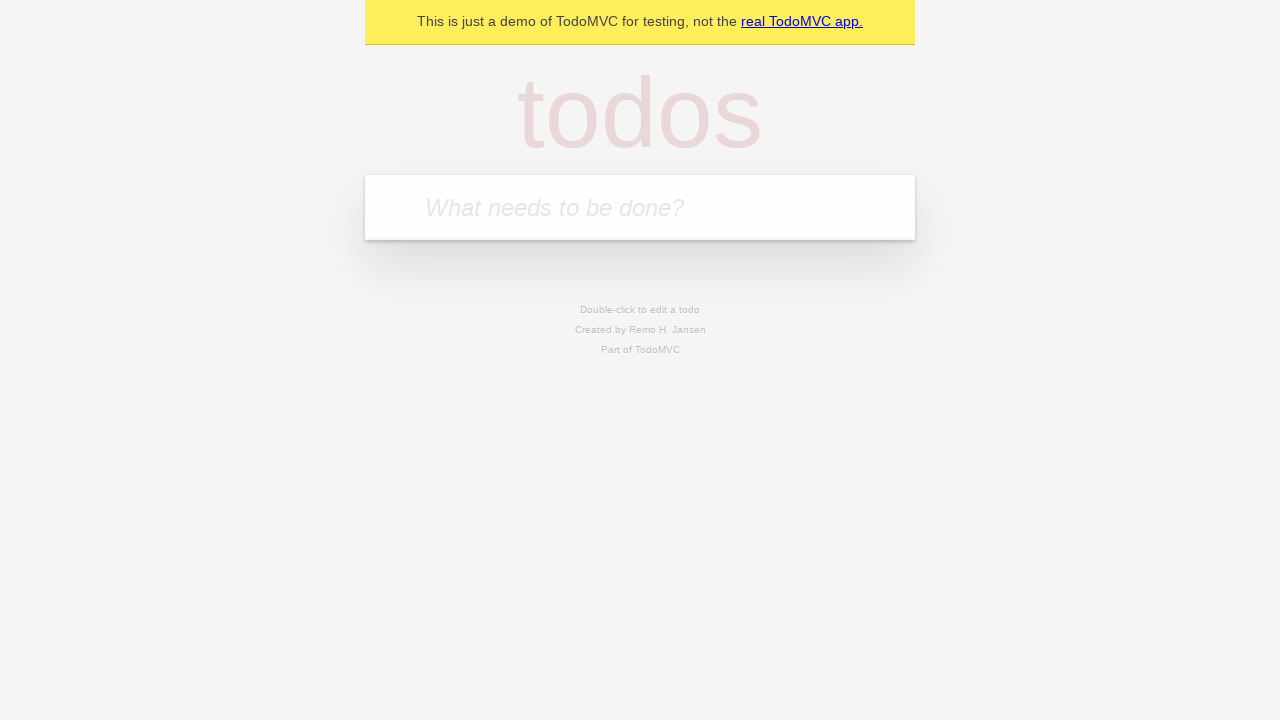

Filled todo input with 'buy some cheese' on internal:attr=[placeholder="What needs to be done?"i]
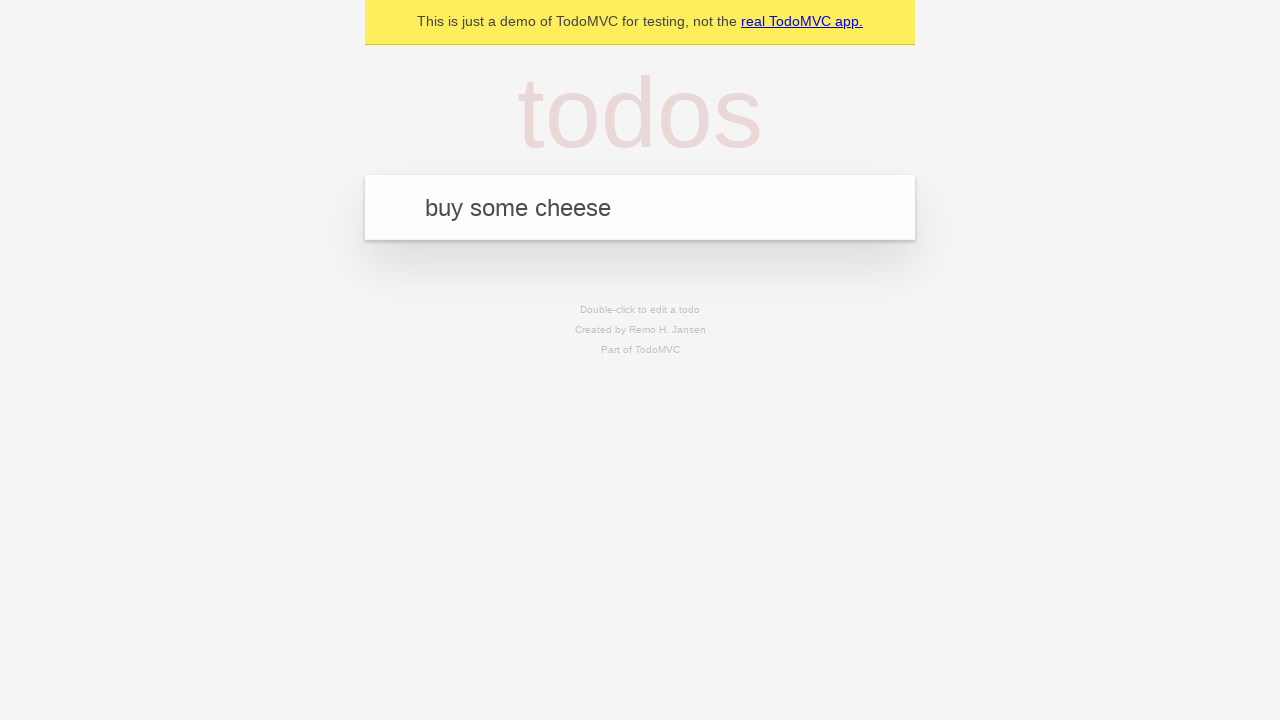

Pressed Enter to create todo 'buy some cheese' on internal:attr=[placeholder="What needs to be done?"i]
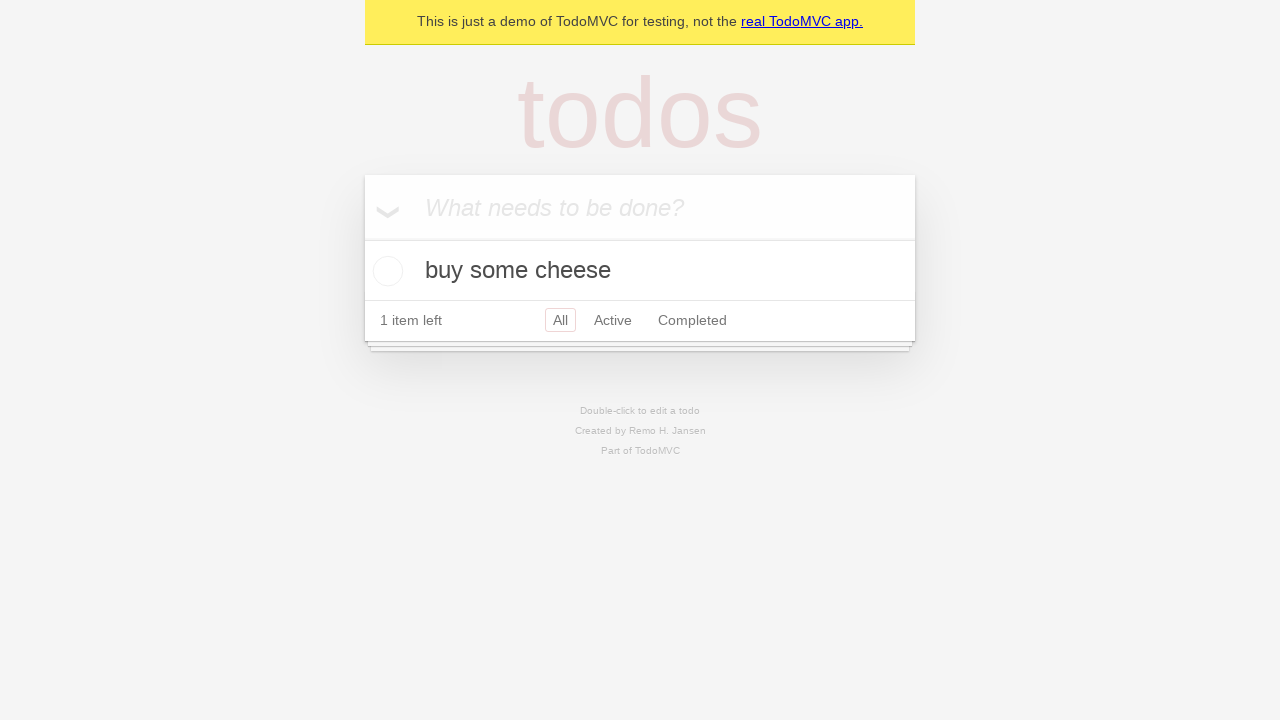

Filled todo input with 'feed the cat' on internal:attr=[placeholder="What needs to be done?"i]
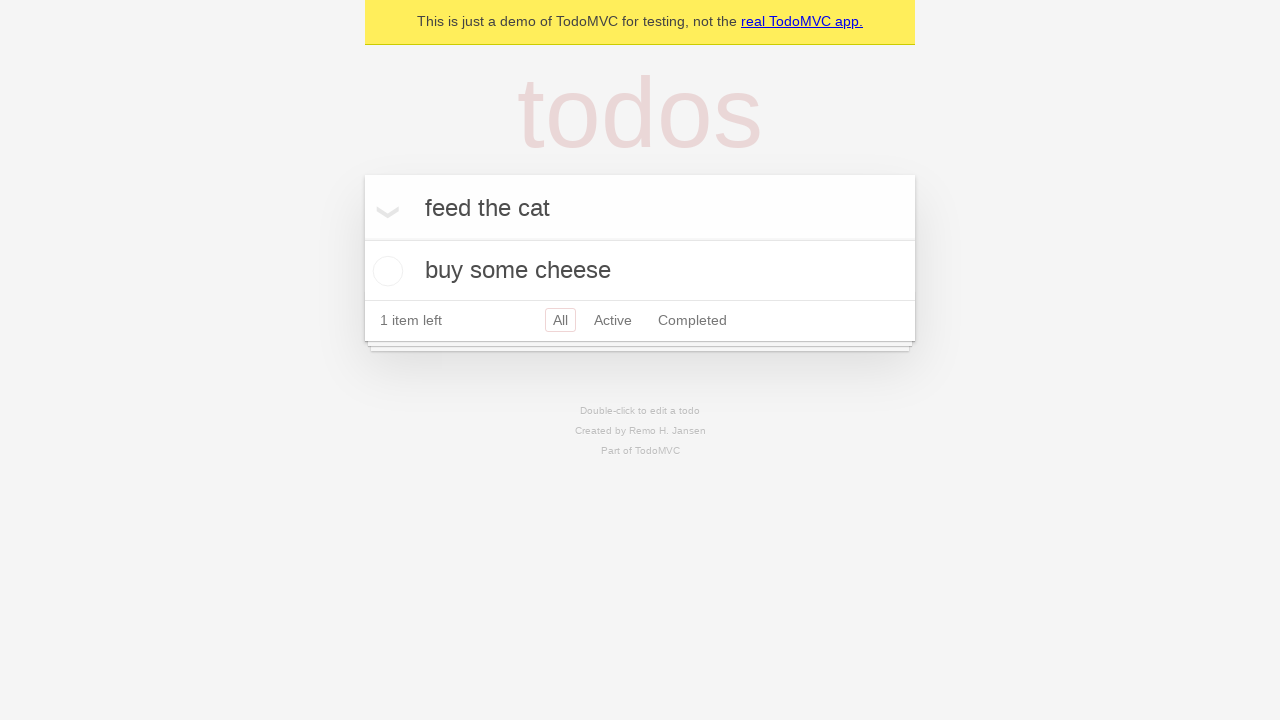

Pressed Enter to create todo 'feed the cat' on internal:attr=[placeholder="What needs to be done?"i]
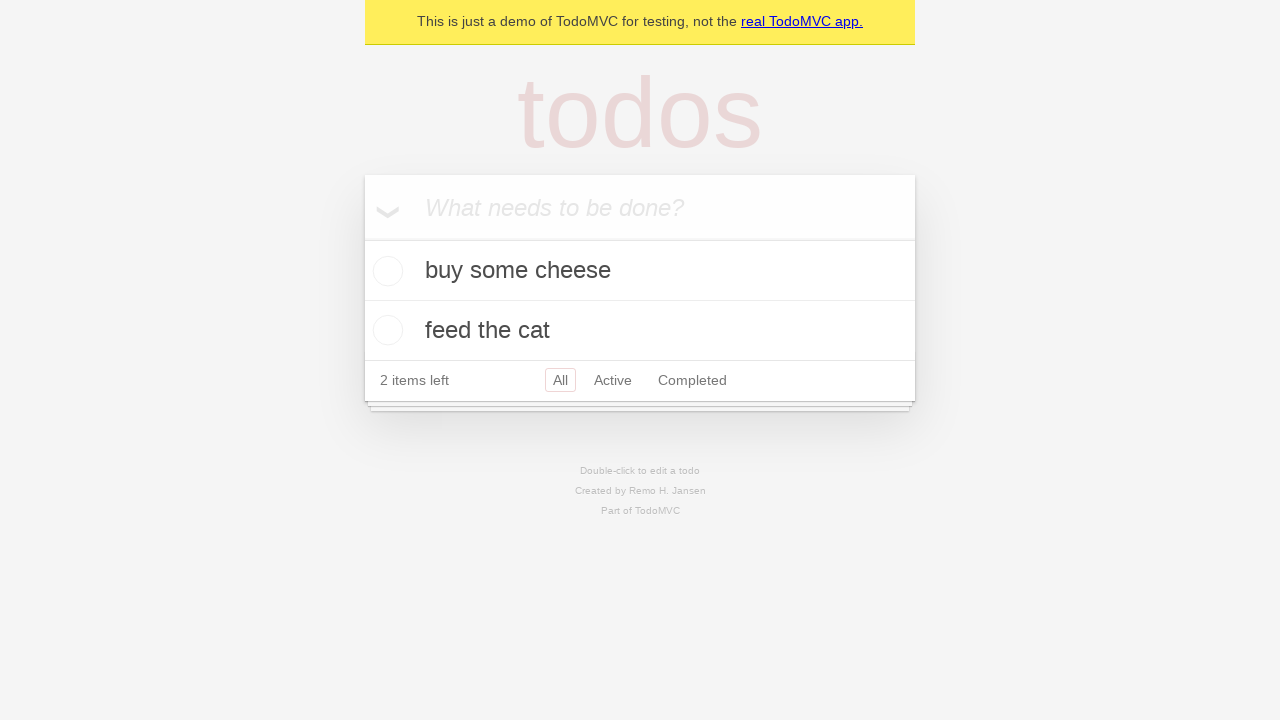

Filled todo input with 'book a doctors appointment' on internal:attr=[placeholder="What needs to be done?"i]
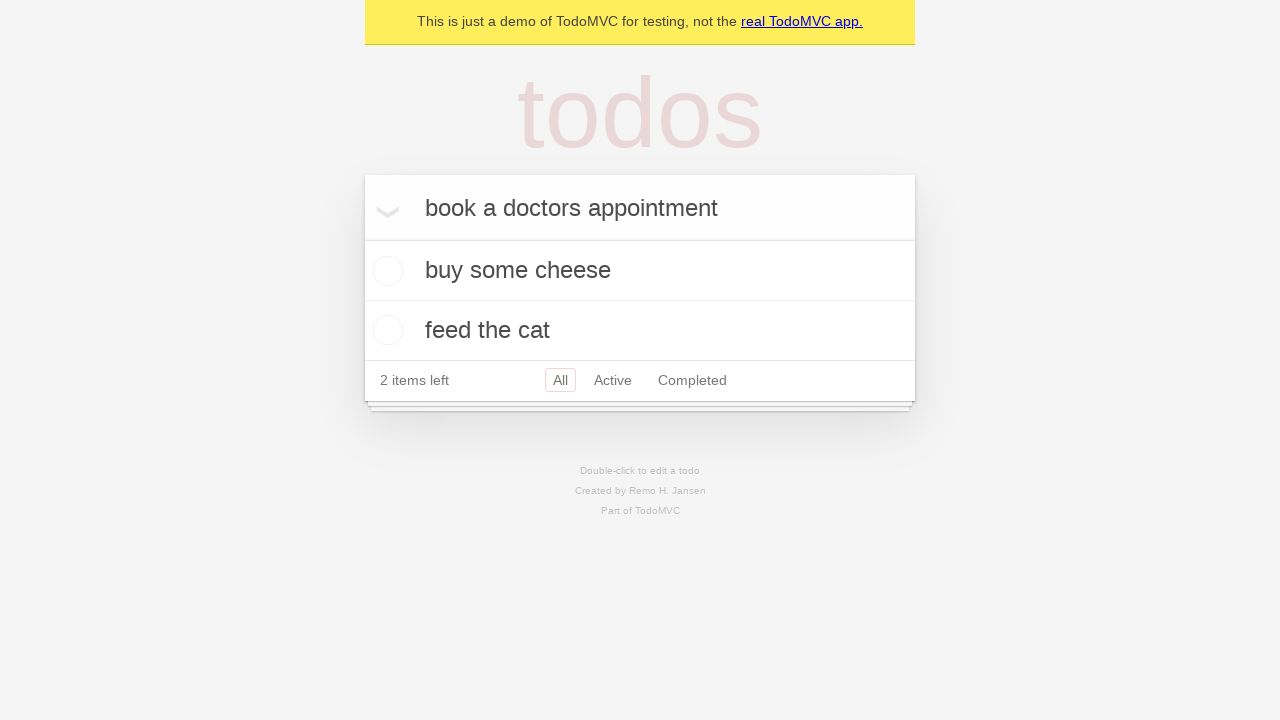

Pressed Enter to create todo 'book a doctors appointment' on internal:attr=[placeholder="What needs to be done?"i]
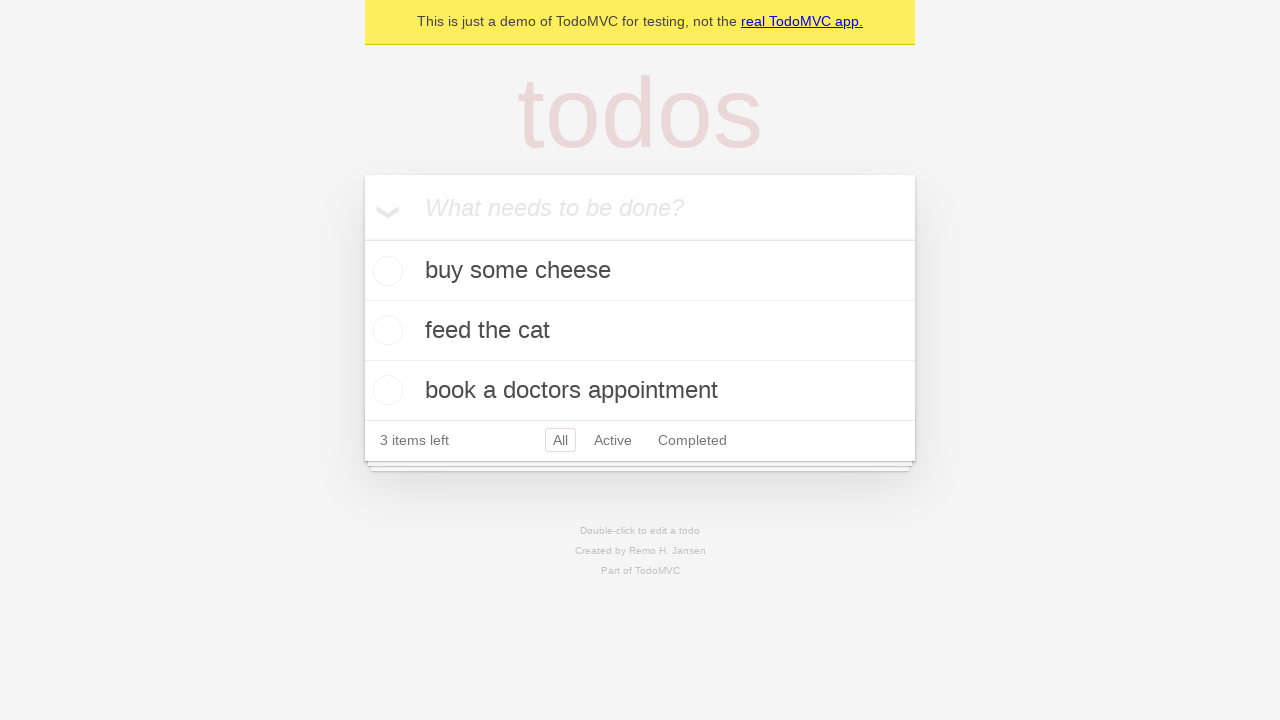

All 3 todos loaded and visible
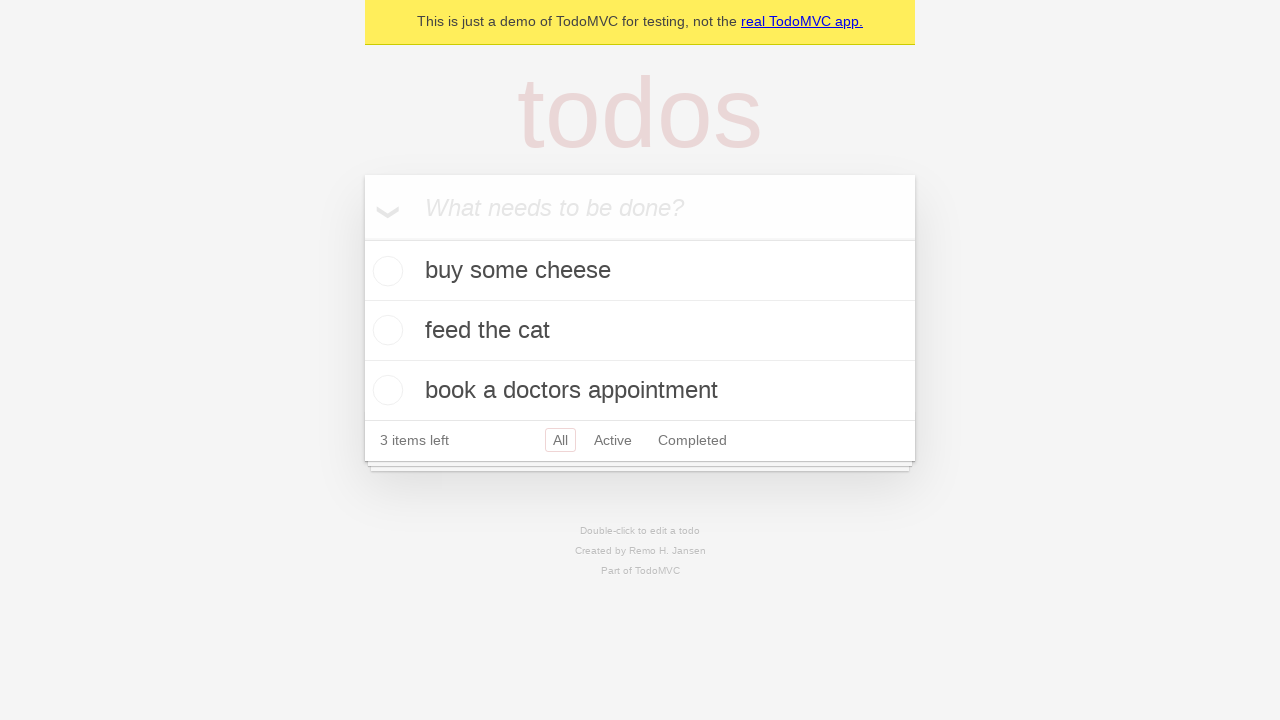

Double-clicked second todo item to enter edit mode at (640, 331) on internal:testid=[data-testid="todo-item"s] >> nth=1
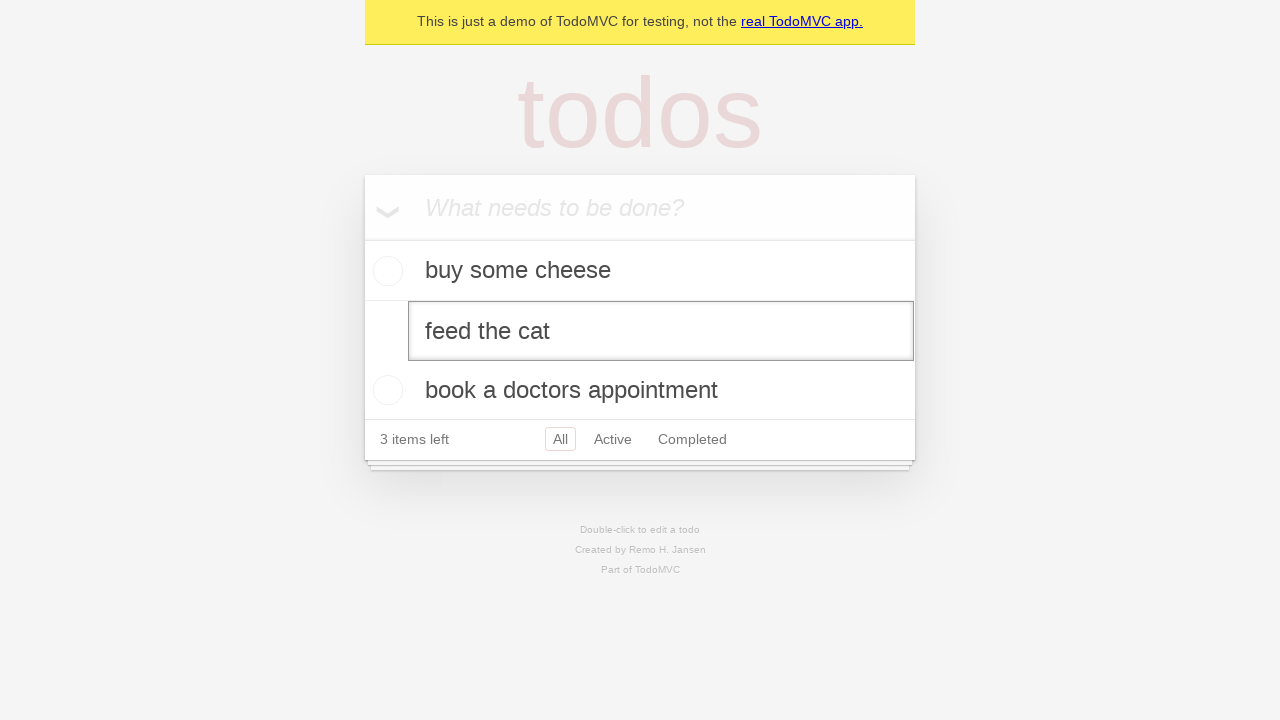

Filled edit textbox with new text 'buy some sausages' on internal:testid=[data-testid="todo-item"s] >> nth=1 >> internal:role=textbox[nam
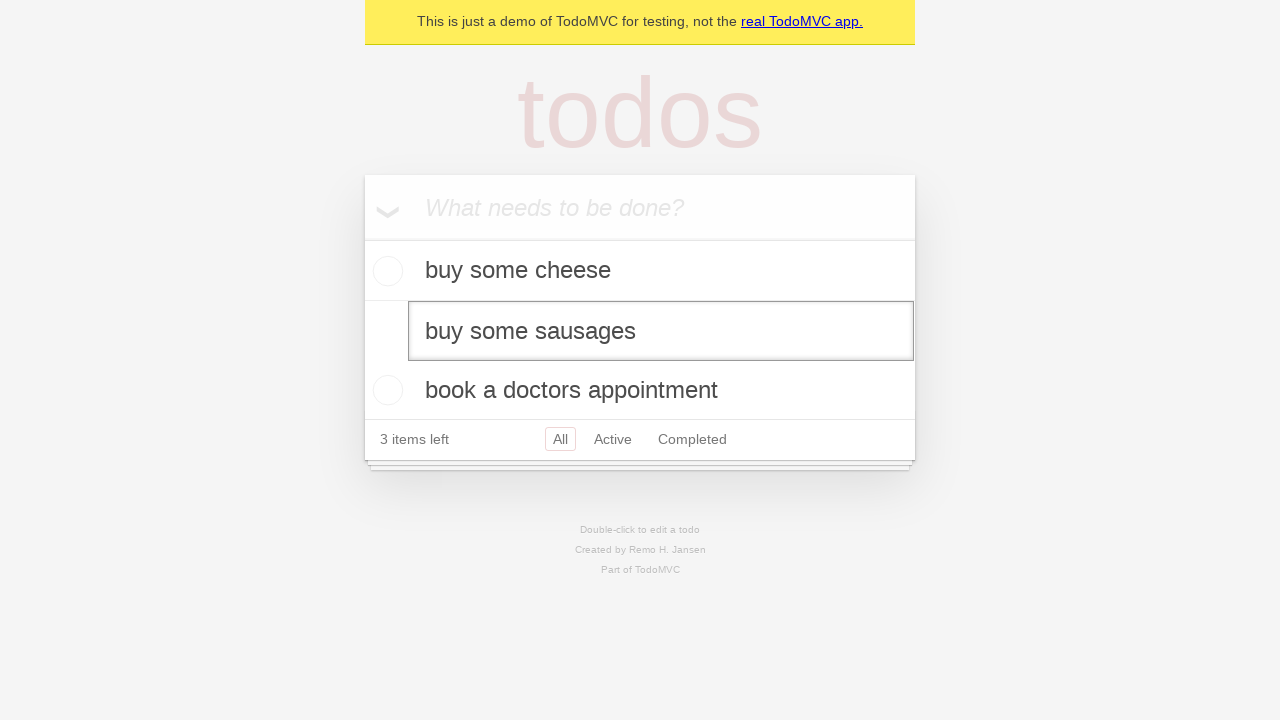

Pressed Enter to confirm the edited todo text on internal:testid=[data-testid="todo-item"s] >> nth=1 >> internal:role=textbox[nam
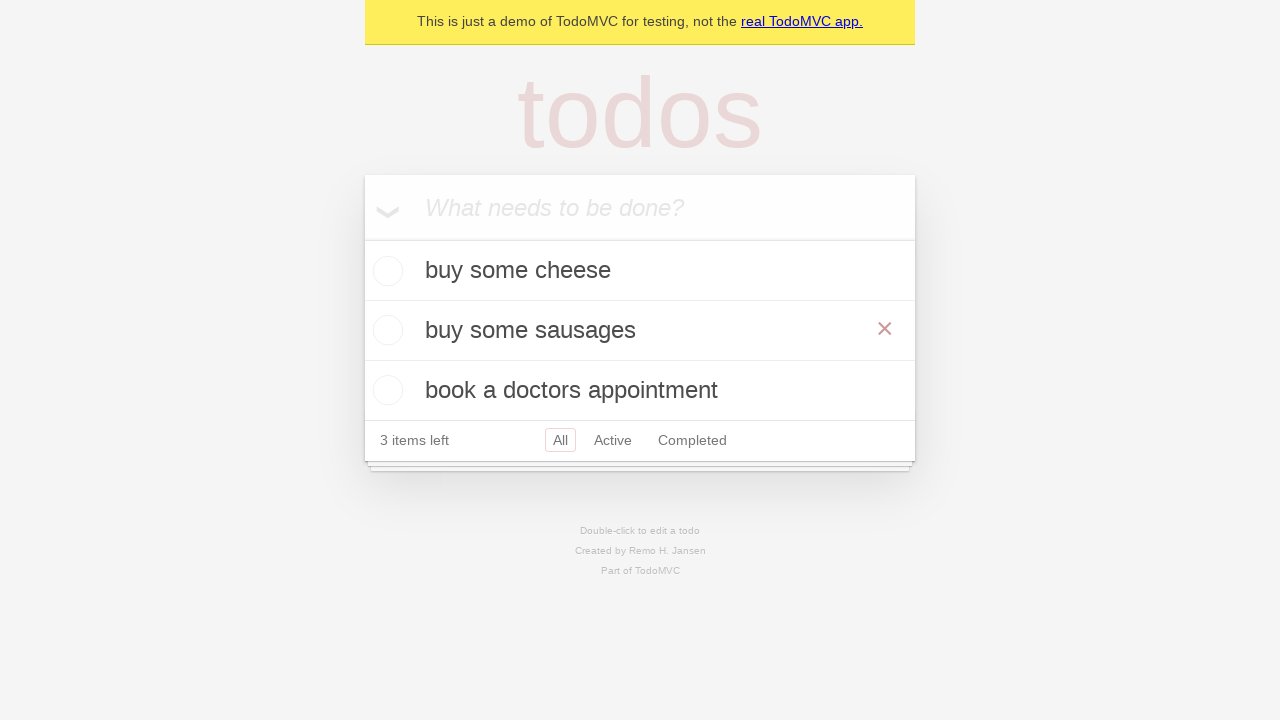

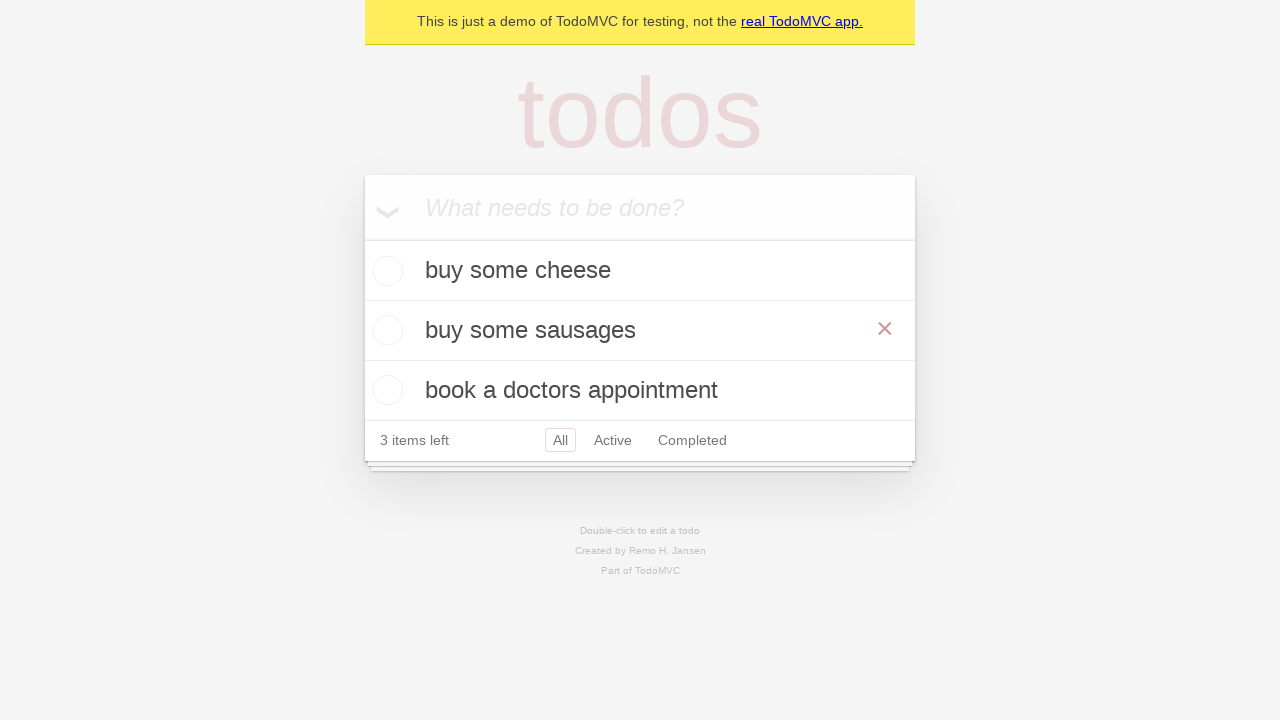